Tests dynamic control elements by clicking Remove button to make an element disappear, verifying the "It's gone!" message, then clicking Add button and verifying "It's back!" message

Starting URL: https://the-internet.herokuapp.com/dynamic_controls

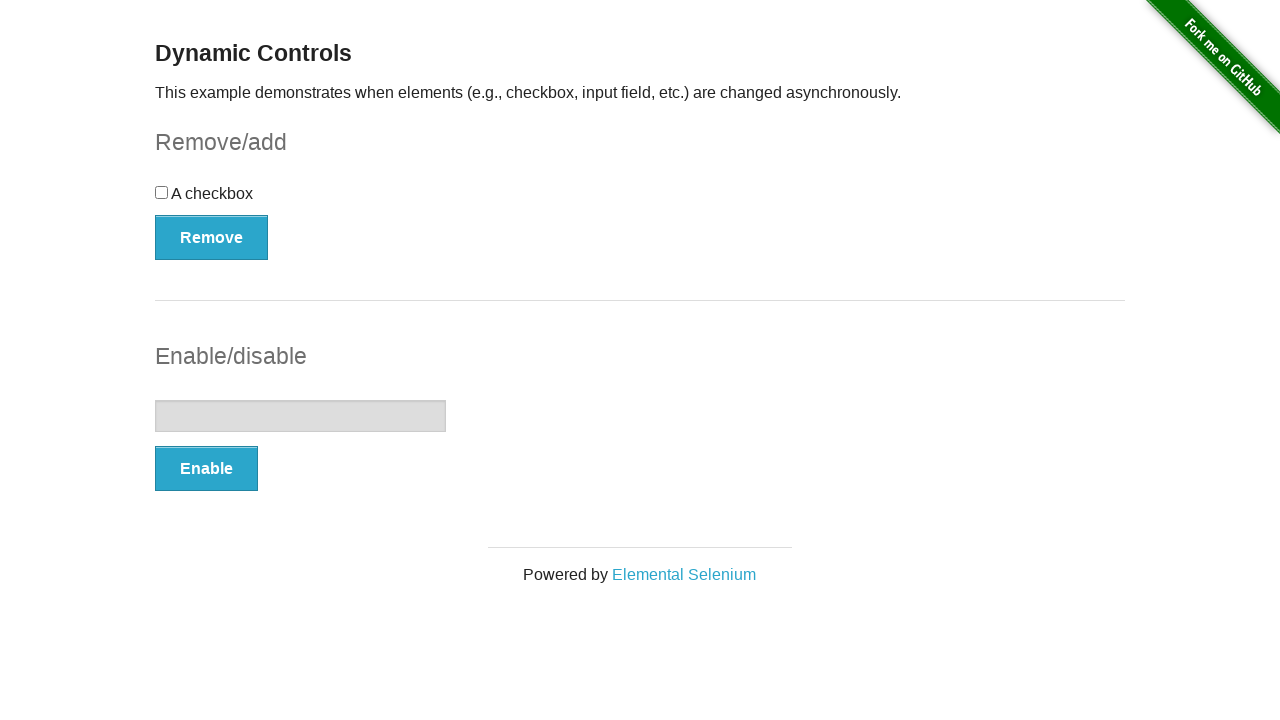

Navigated to dynamic controls page
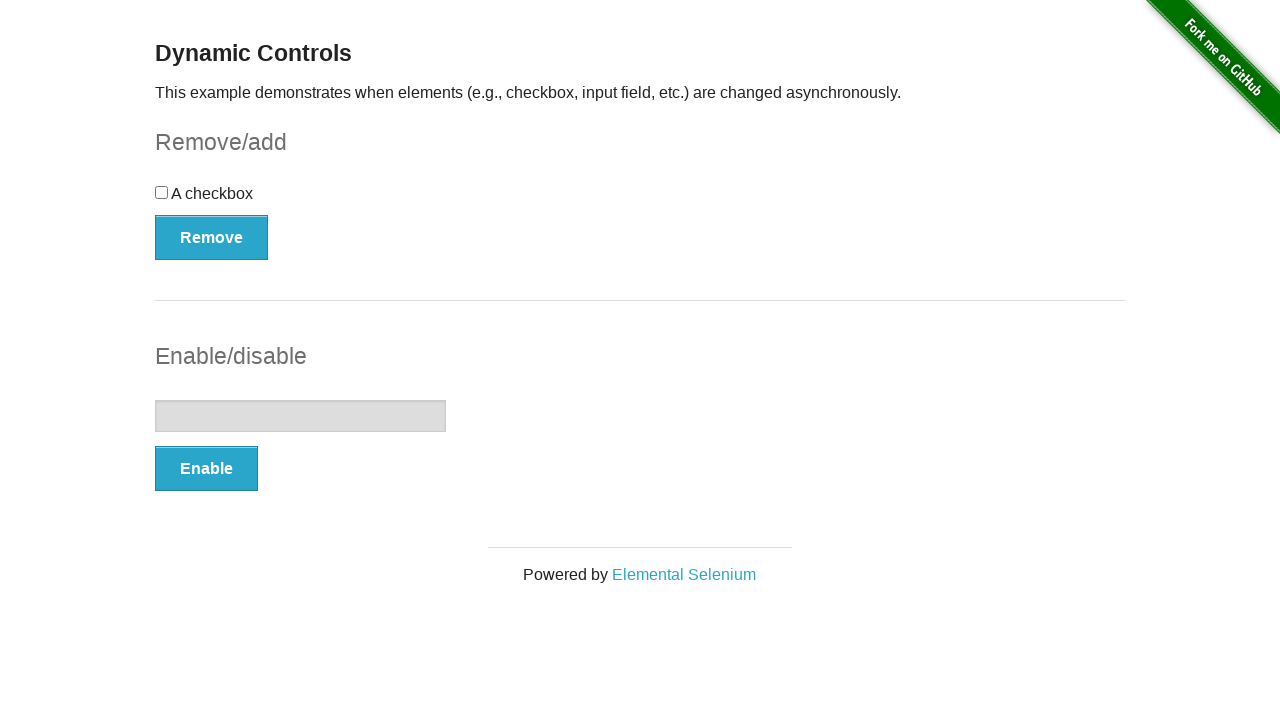

Clicked Remove button to make element disappear at (212, 237) on xpath=//button[text()='Remove']
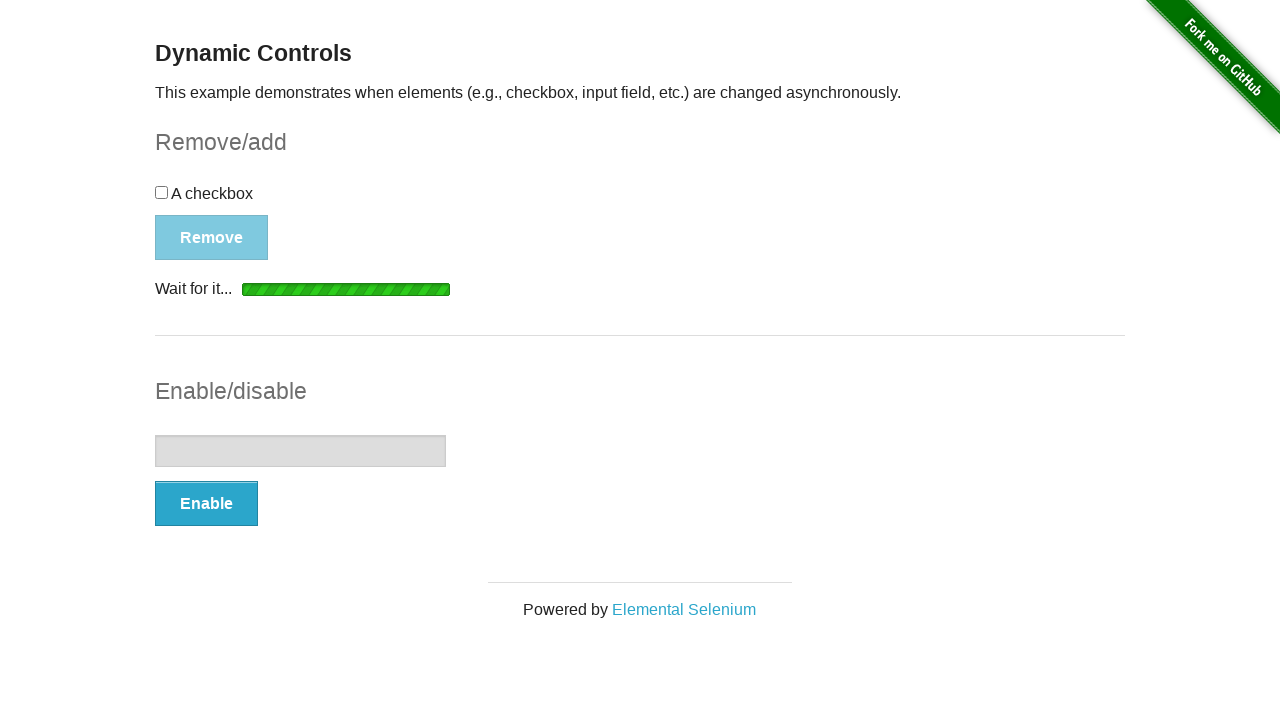

Verified 'It's gone!' message appeared after removing element
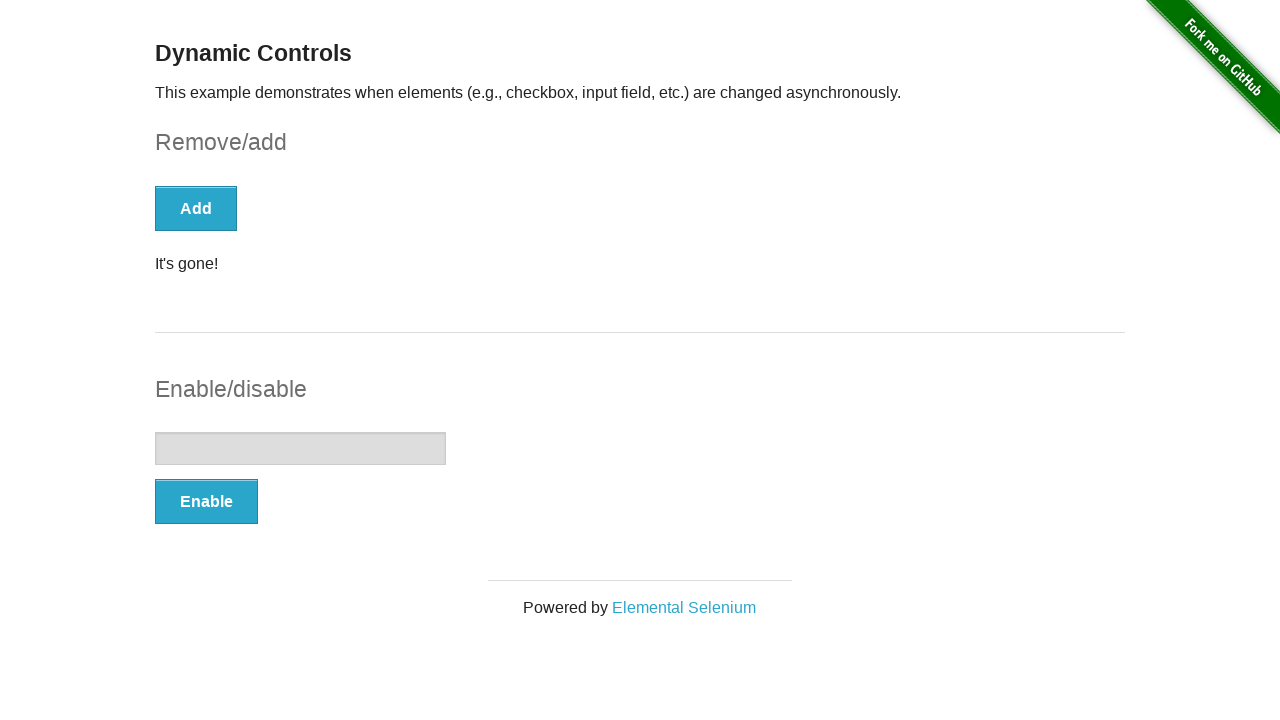

Clicked Add button to restore element at (196, 208) on xpath=//button[text()='Add']
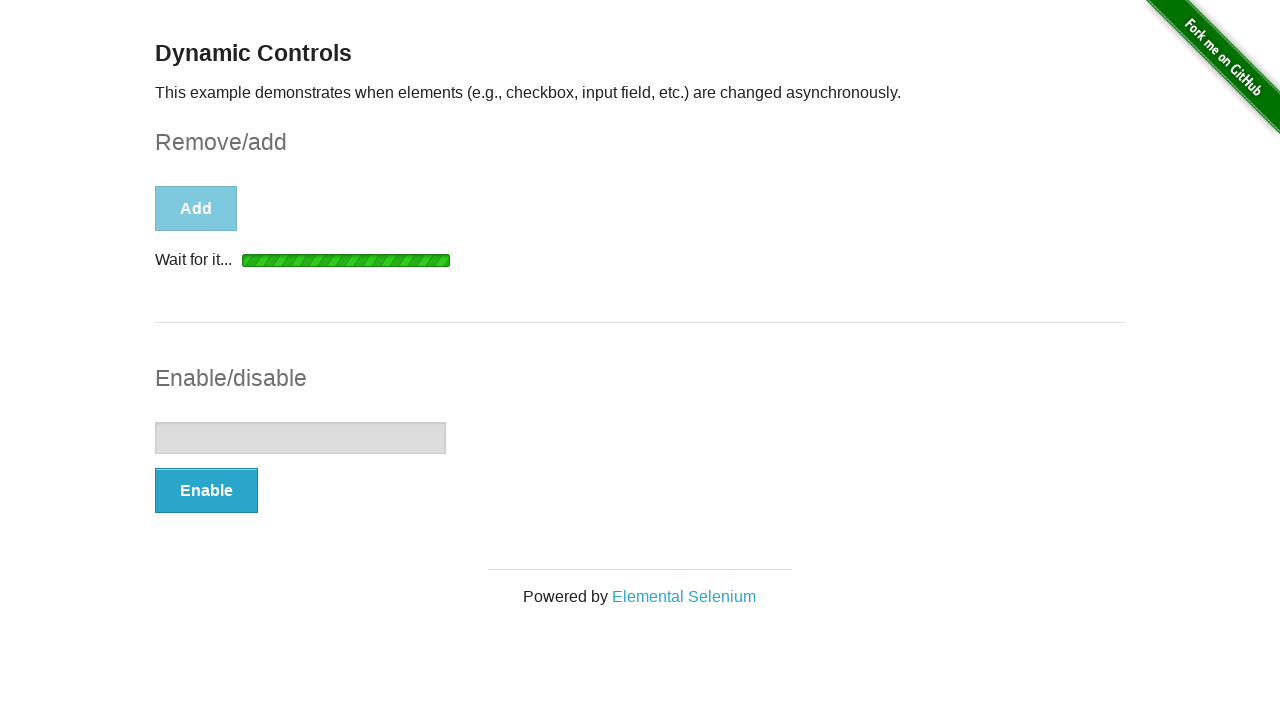

Verified 'It's back!' message appeared after adding element back
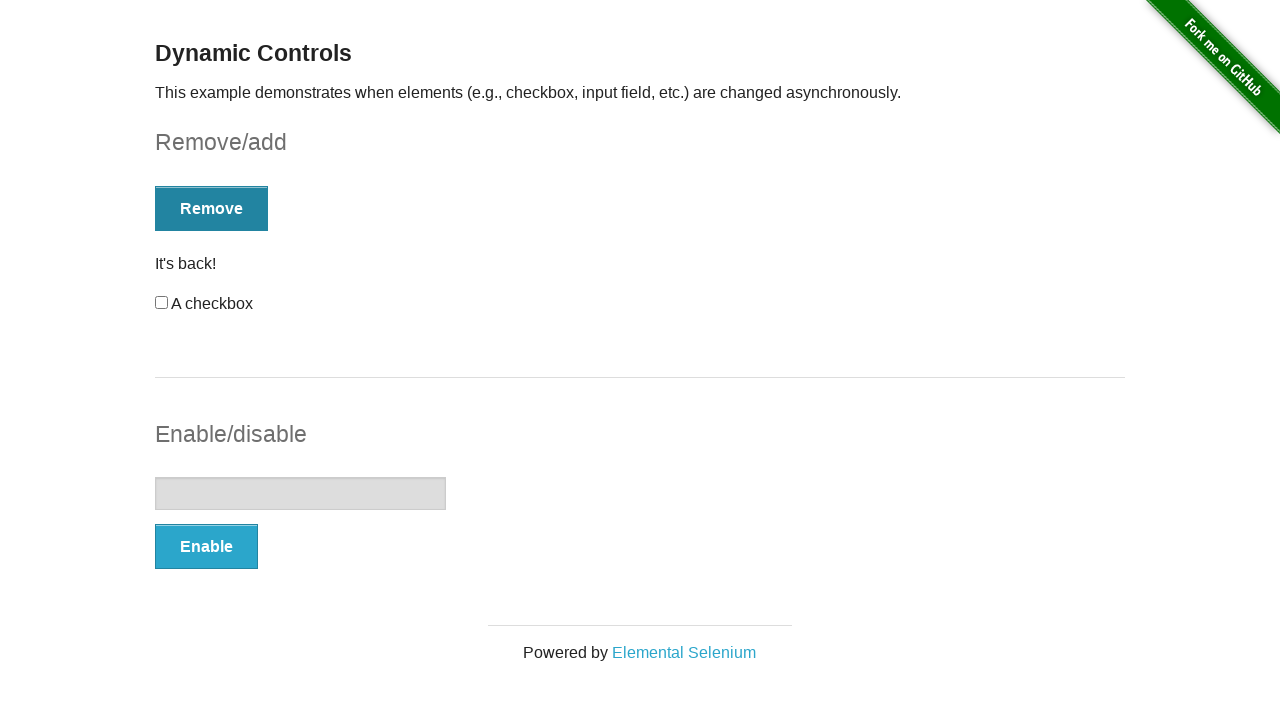

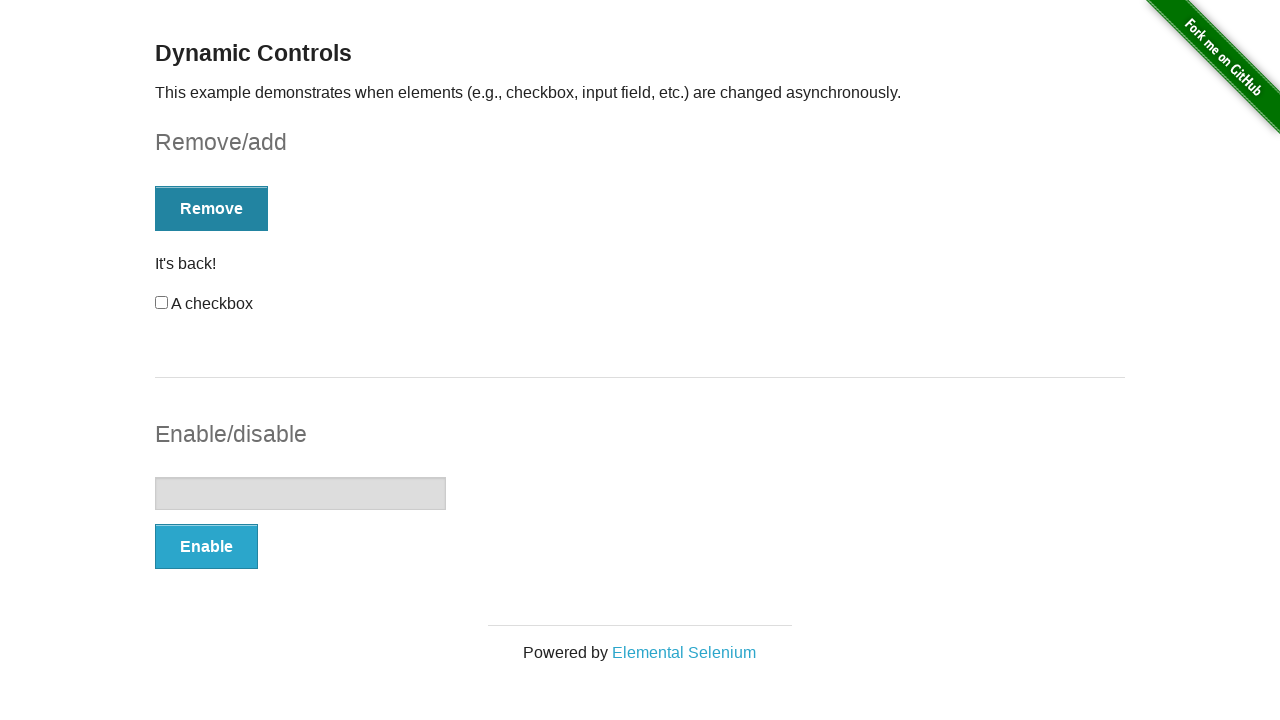